Tests hovering over the "Contrary" link and verifying the tooltip text appears

Starting URL: https://demoqa.com/tool-tips

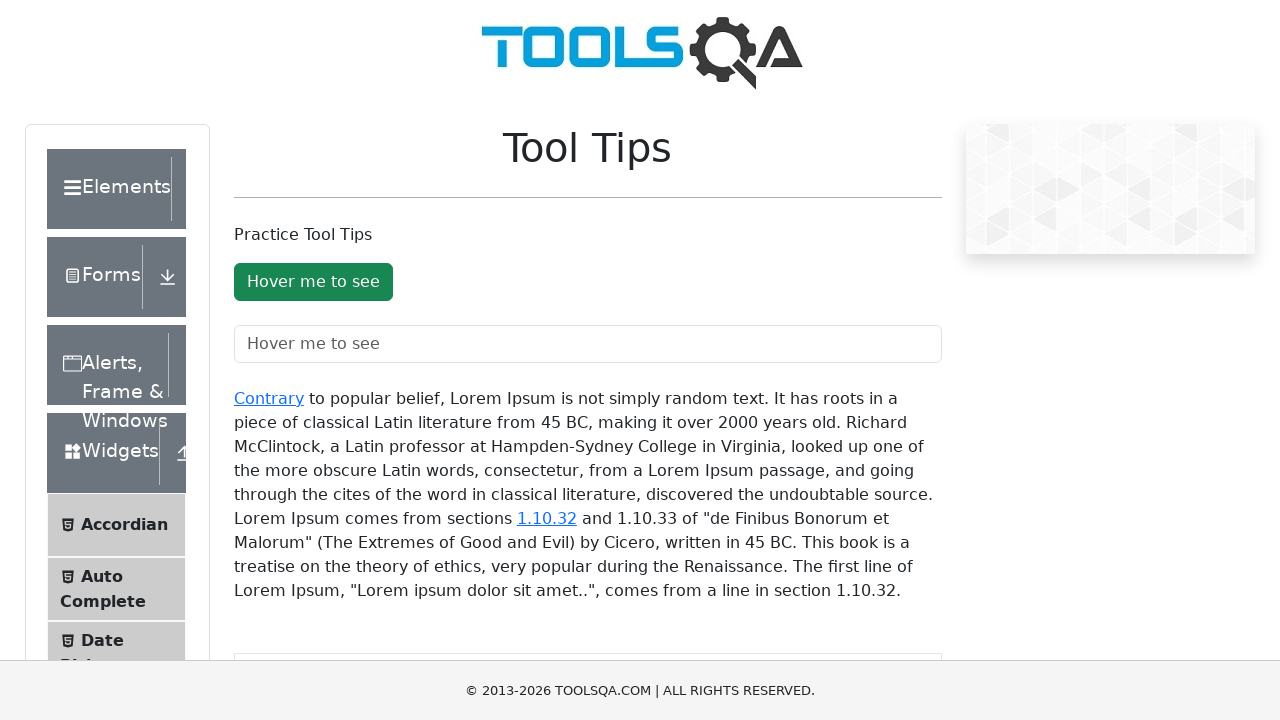

Navigated to tool-tips demo page
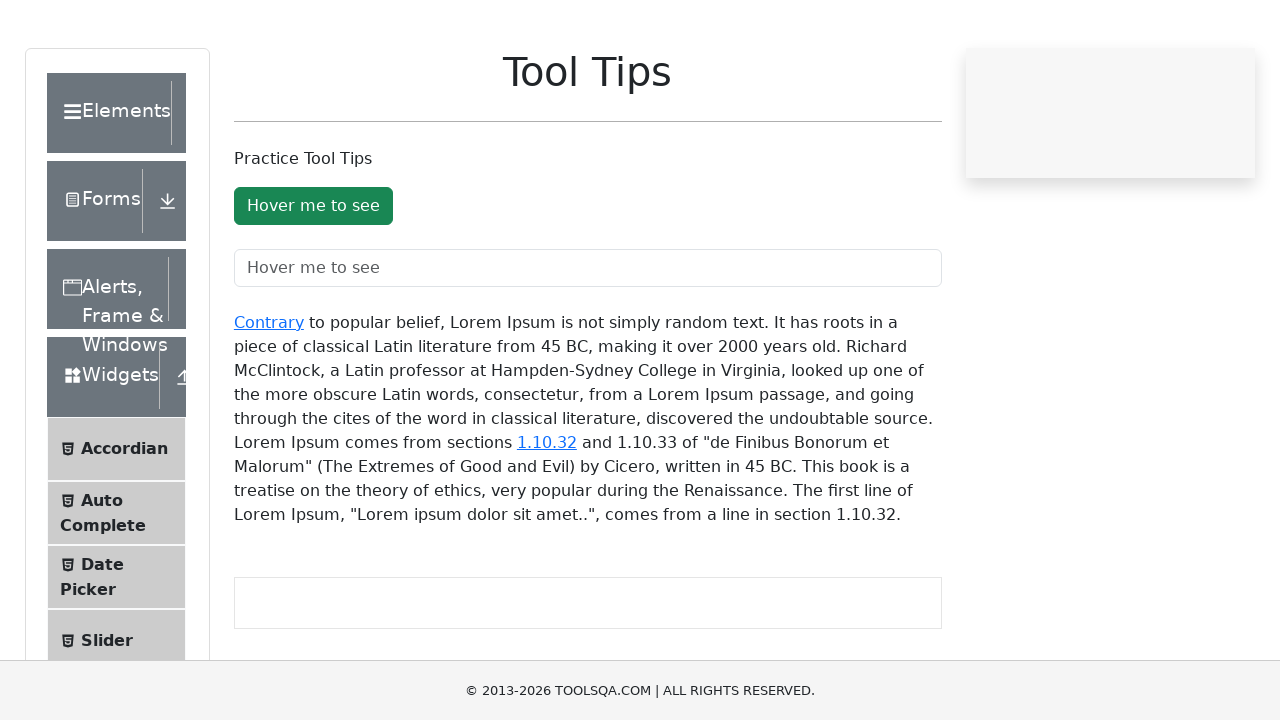

Hovered over the 'Contrary' link at (269, 398) on xpath=//a[text()='Contrary']
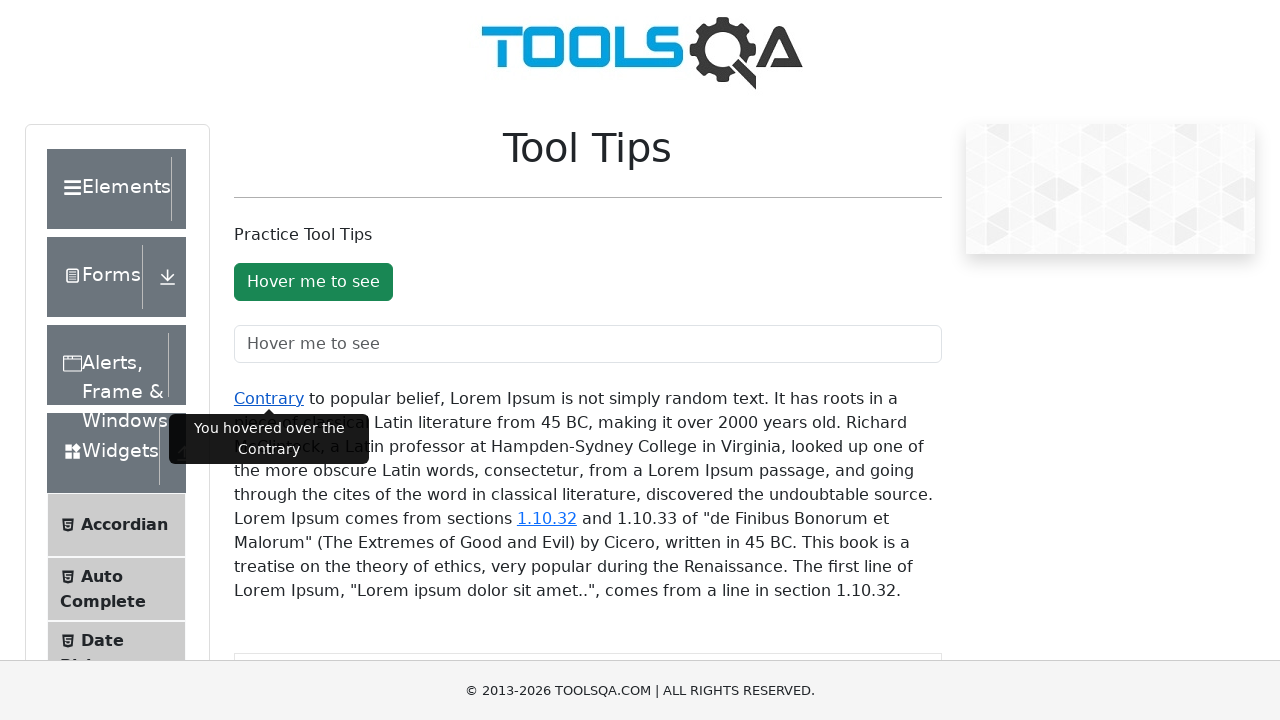

Tooltip became visible
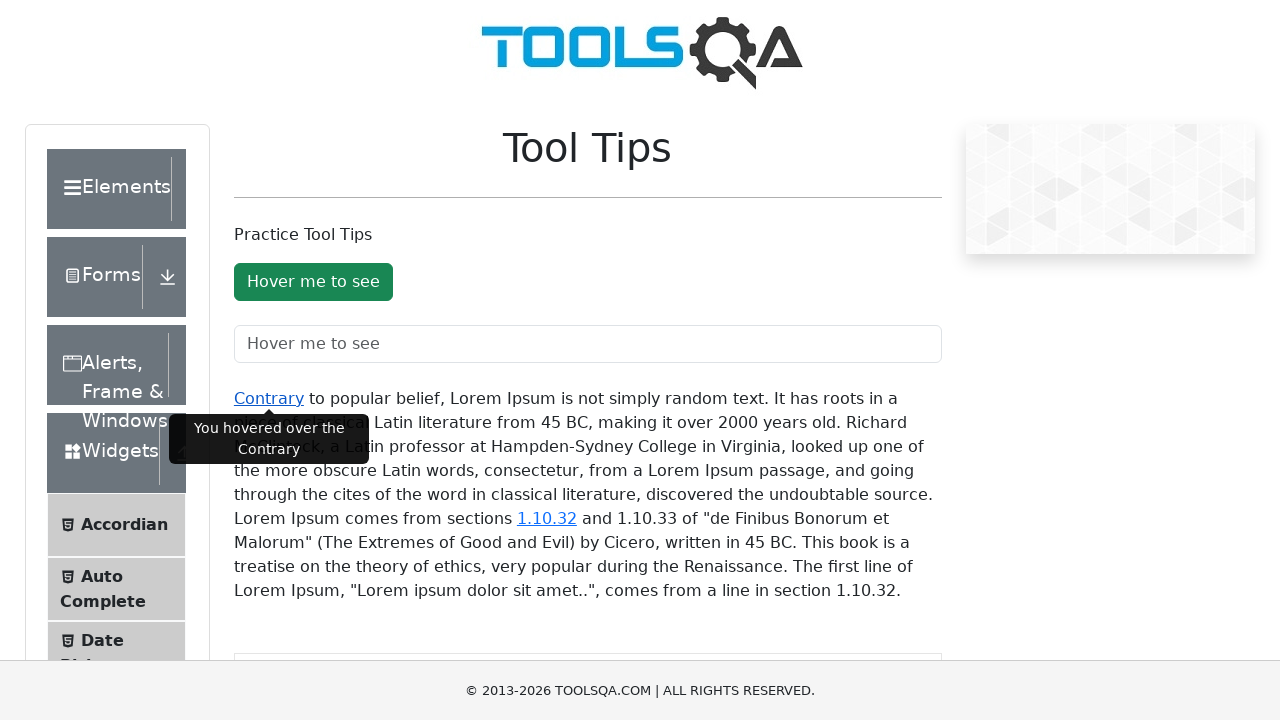

Verified tooltip text matches expected value 'You hovered over the Contrary'
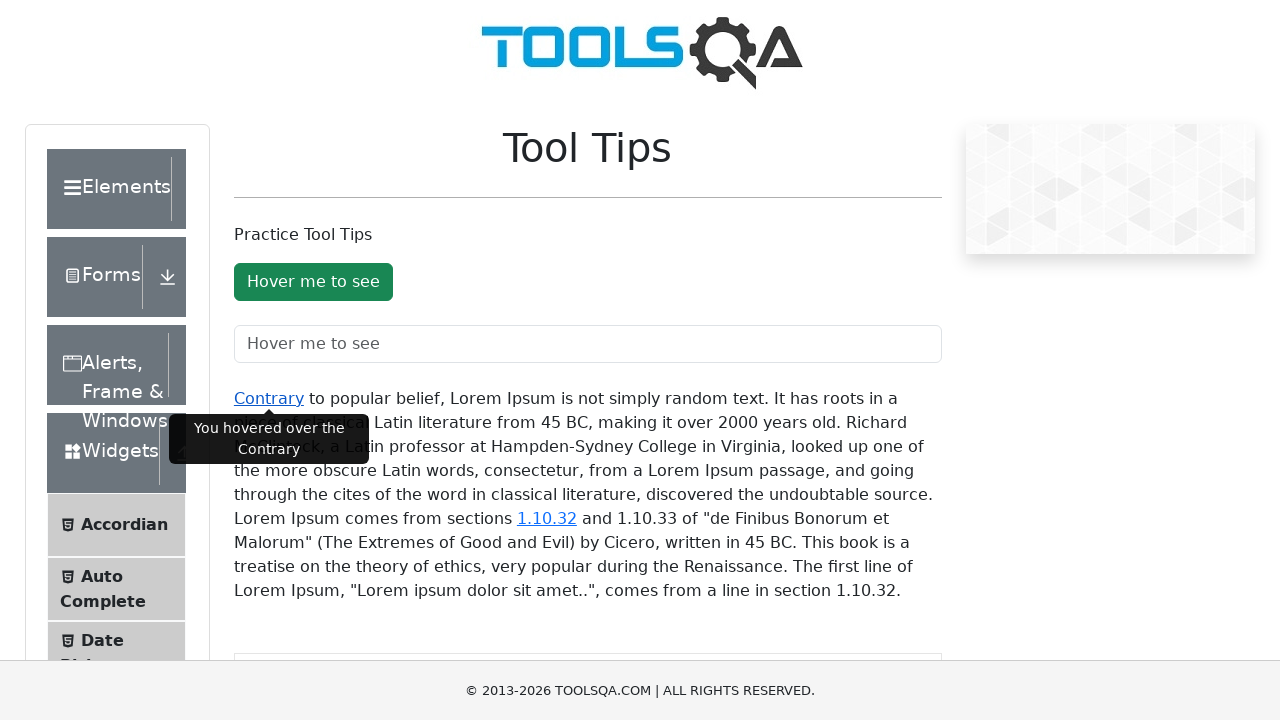

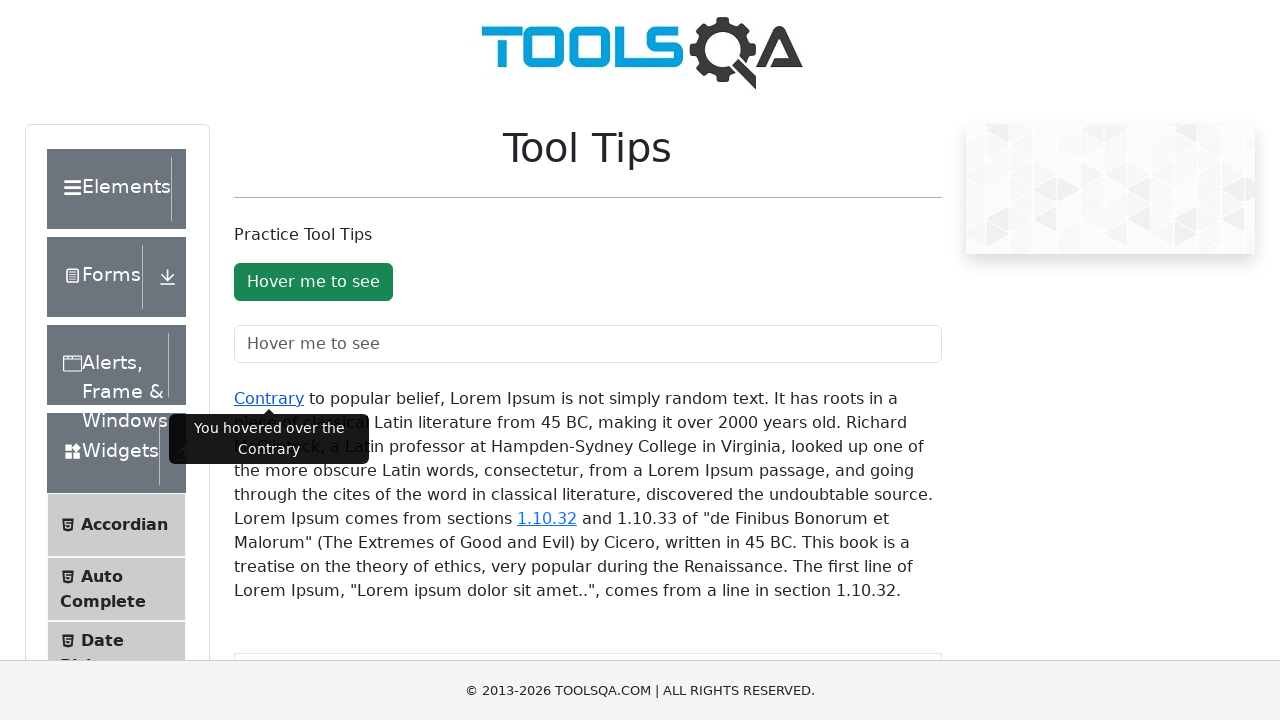